Tests alert handling functionality by navigating to the Alerts section, clicking a button that triggers an alert, and accepting the alert dialog

Starting URL: https://demo.automationtesting.in/

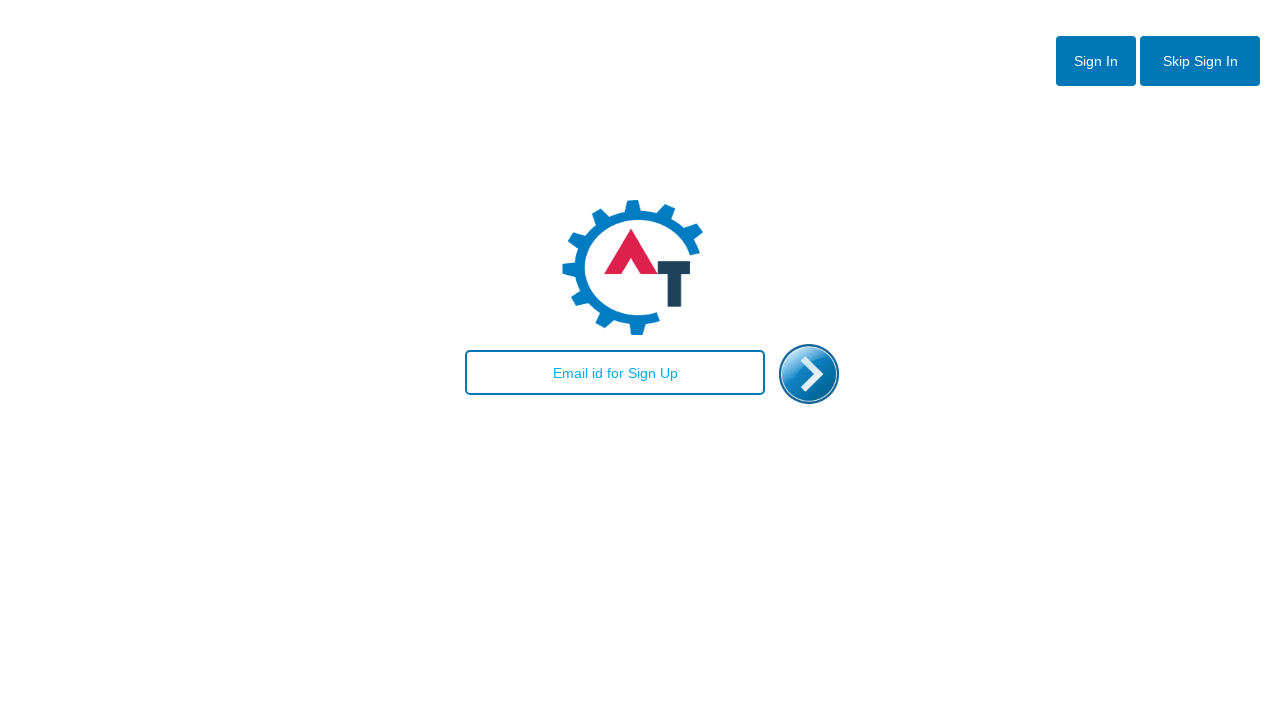

Clicked btn2 element at (1200, 61) on #btn2
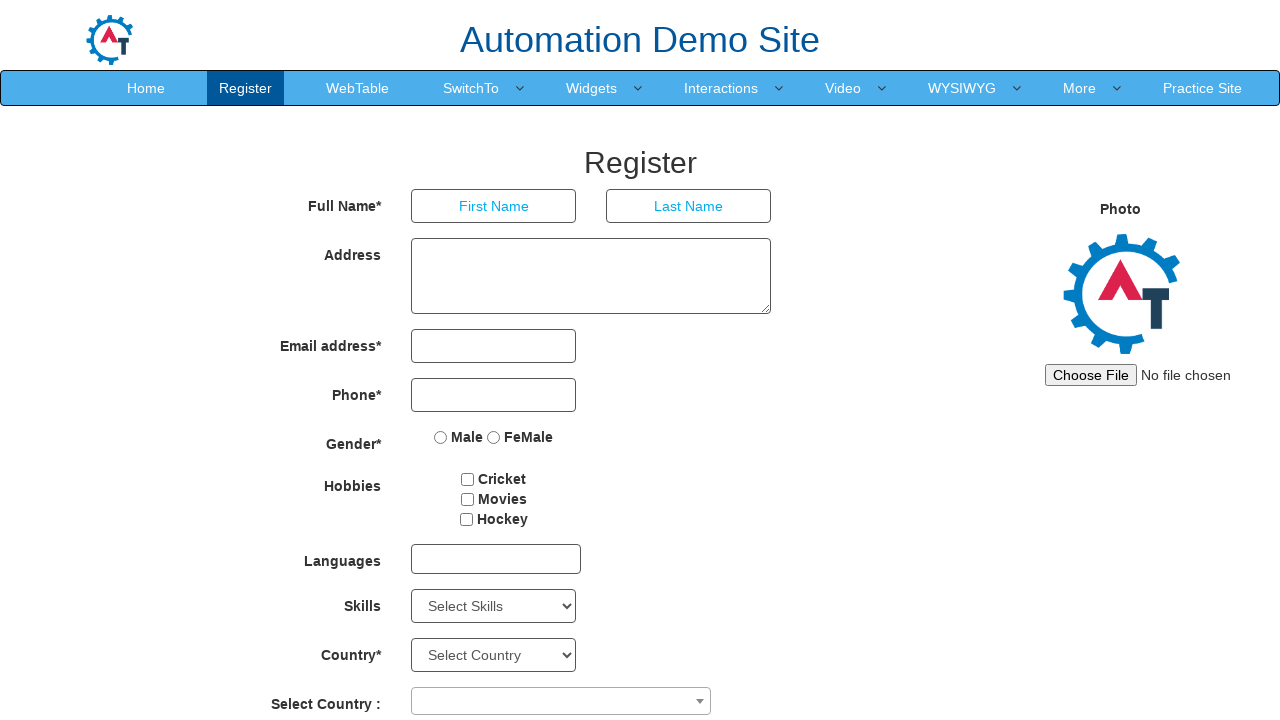

Clicked dropdown toggle at (471, 88) on .dropdown-toggle
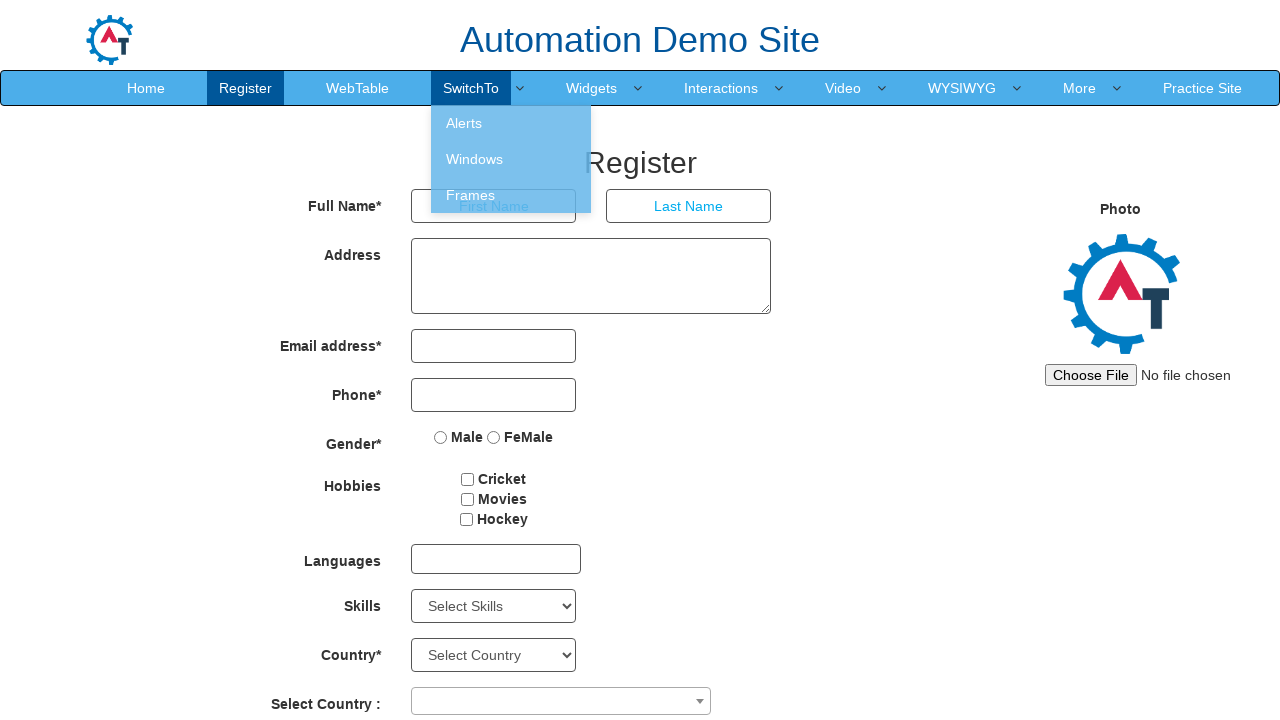

Clicked Alerts link at (511, 123) on text=Alerts
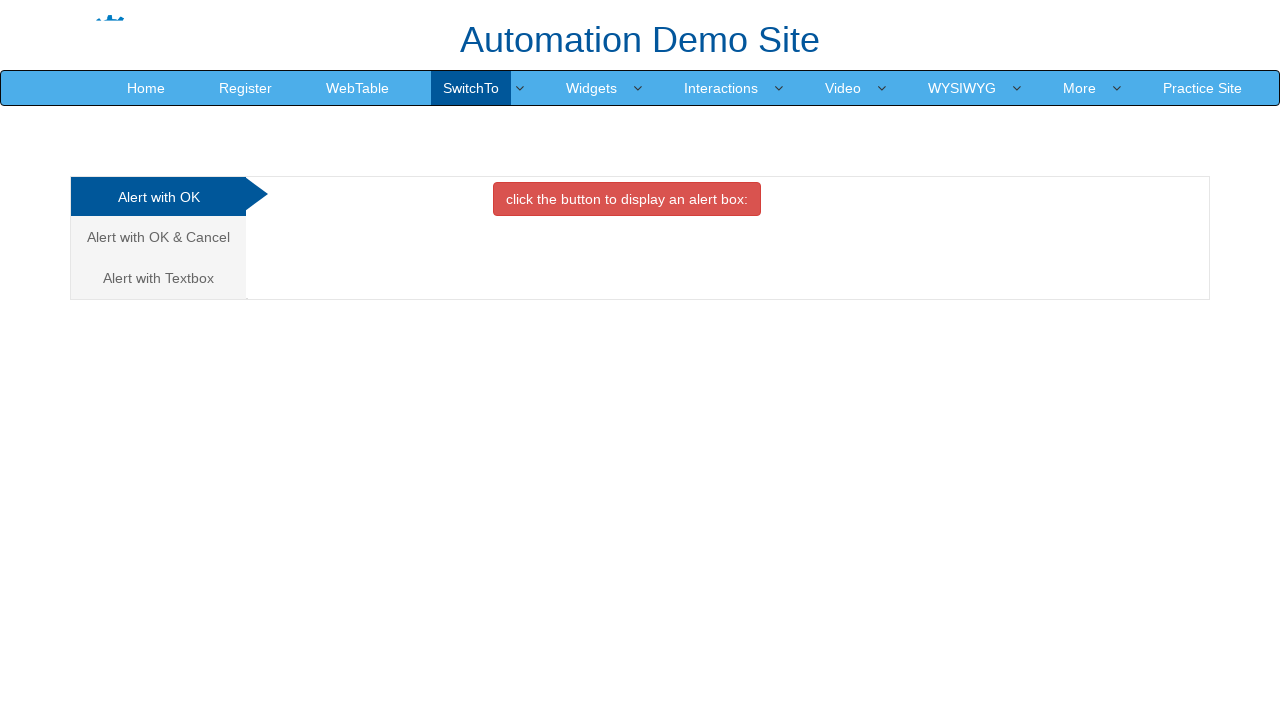

Set up dialog handler to accept alert
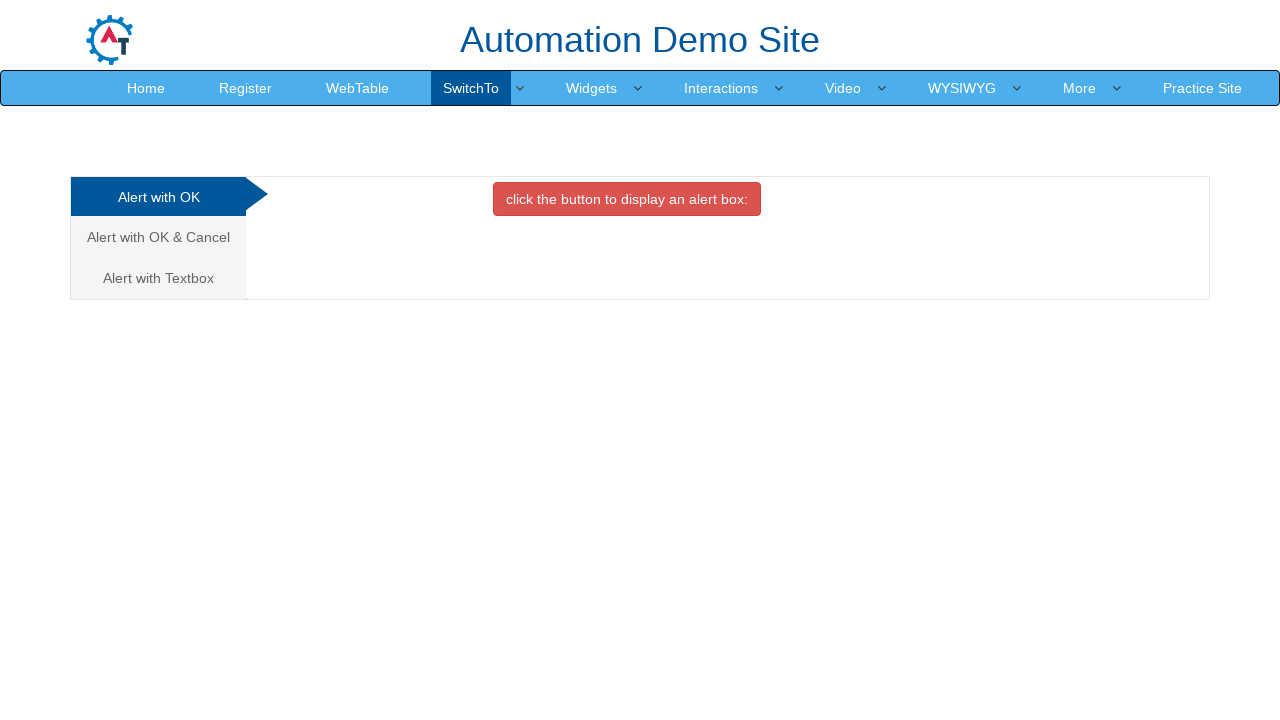

Clicked button that triggers alert dialog at (627, 199) on xpath=//*[@id="OKTab"]/button
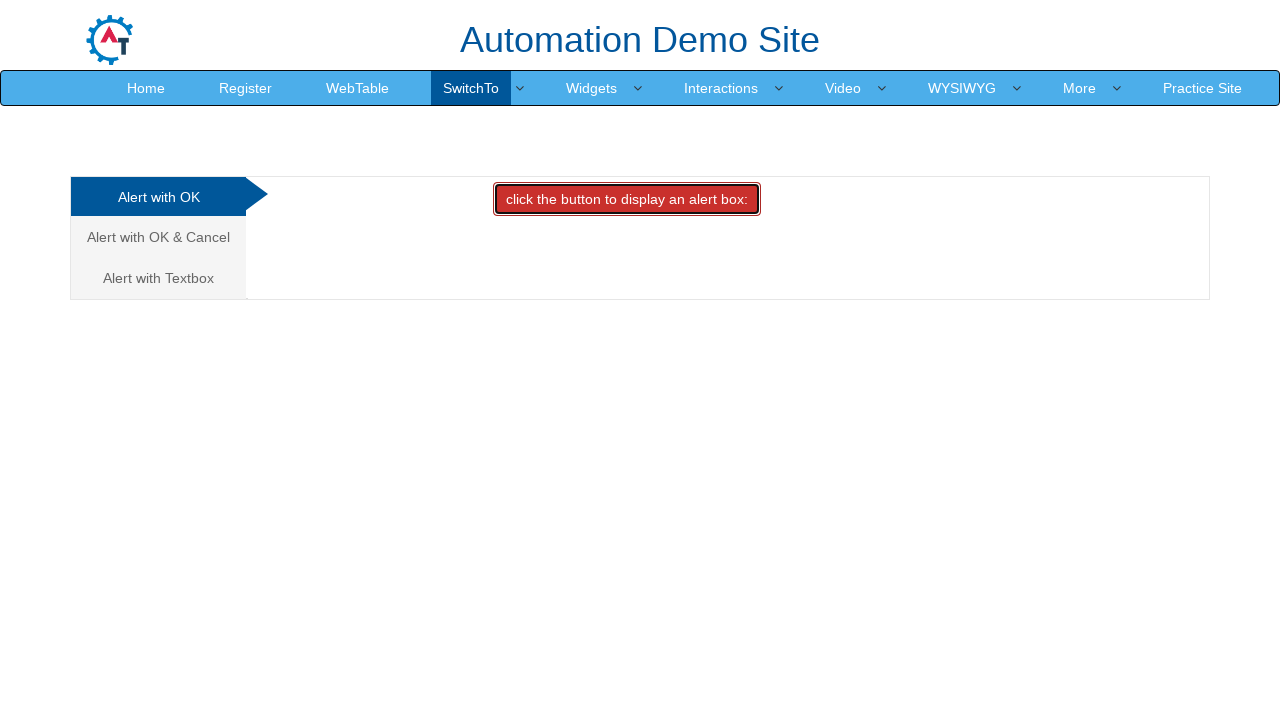

Re-clicked alert button to confirm alert was handled at (627, 199) on xpath=//*[@id="OKTab"]/button
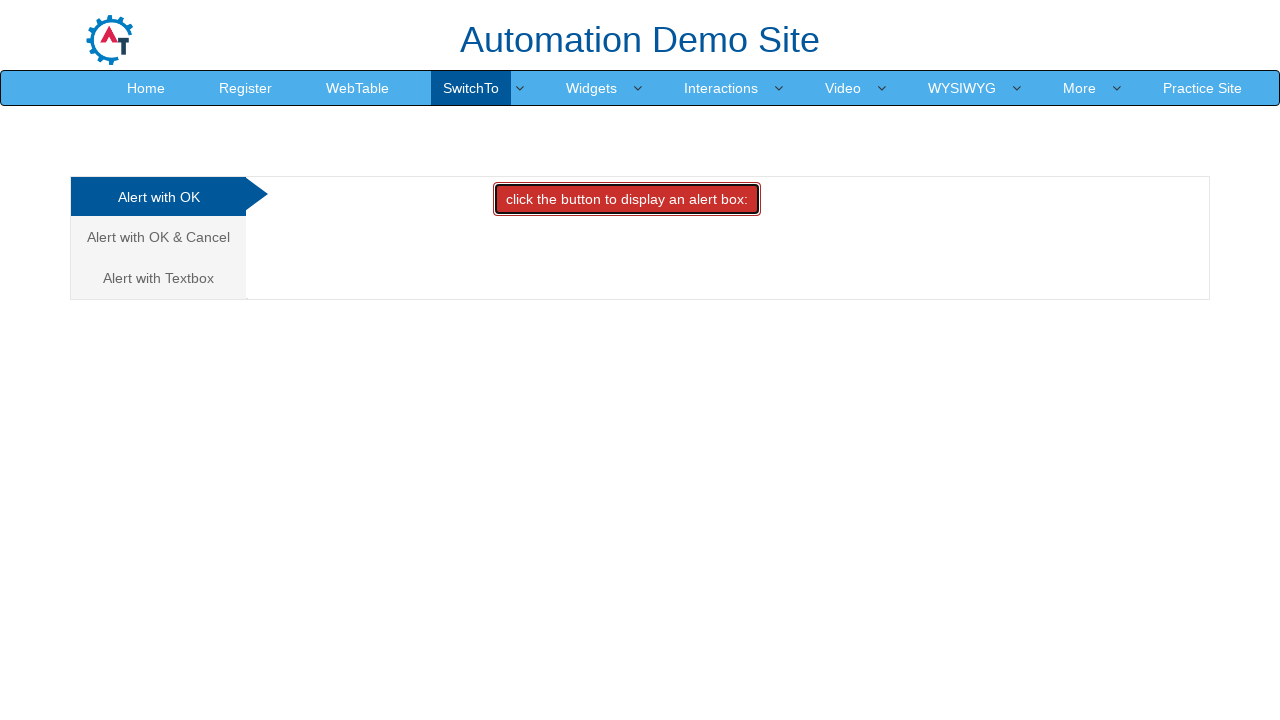

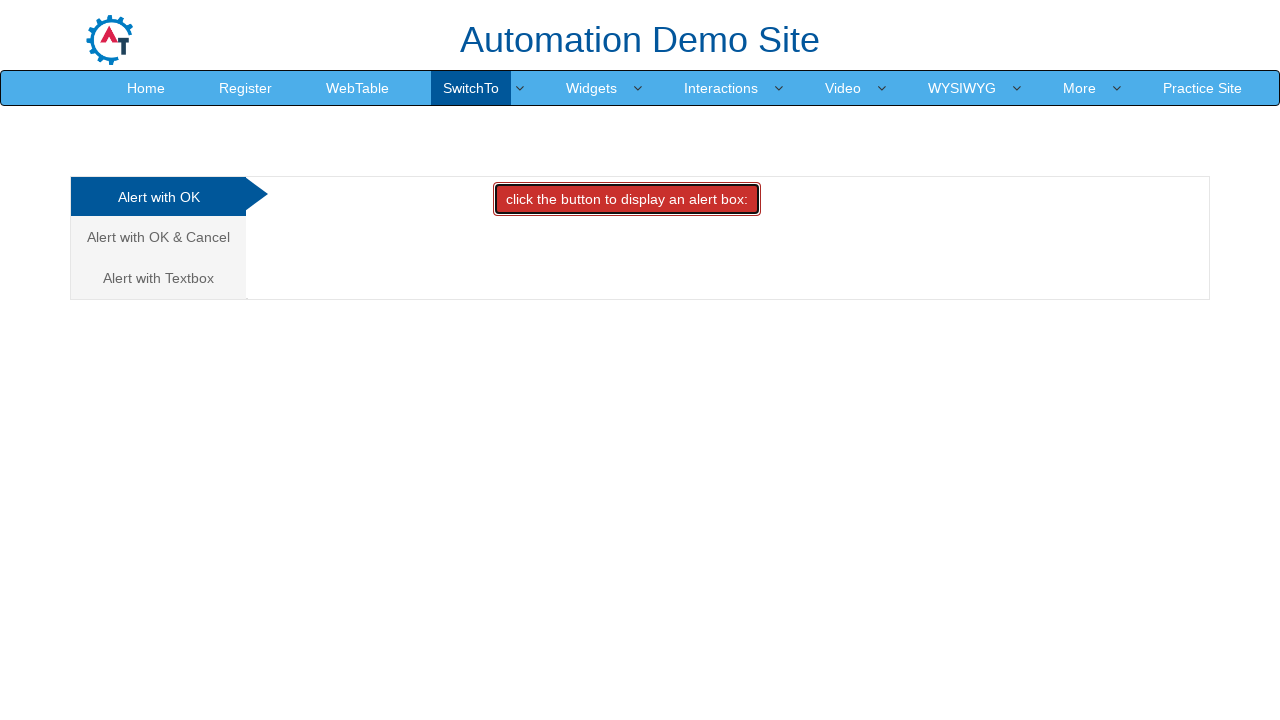